Navigates to Sauce Demo website and clicks the login action button to verify element interaction works without excessive waiting.

Starting URL: https://www.saucedemo.com

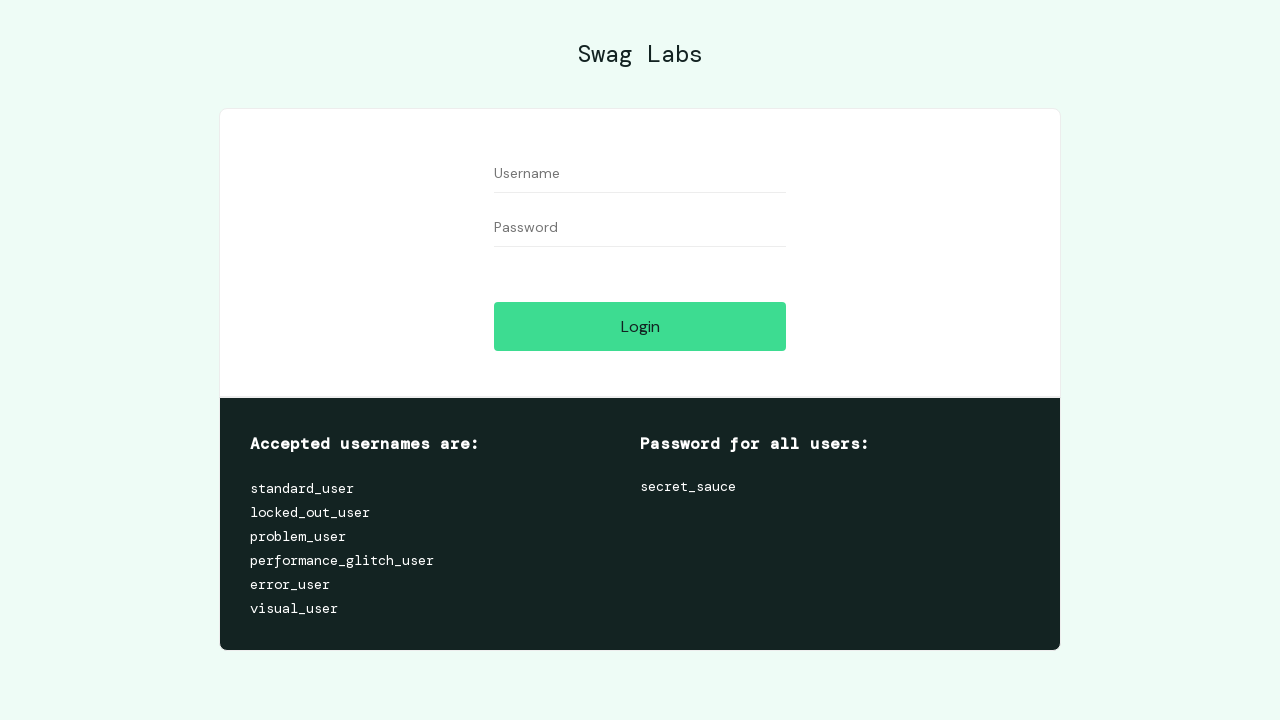

Navigated to Sauce Demo website
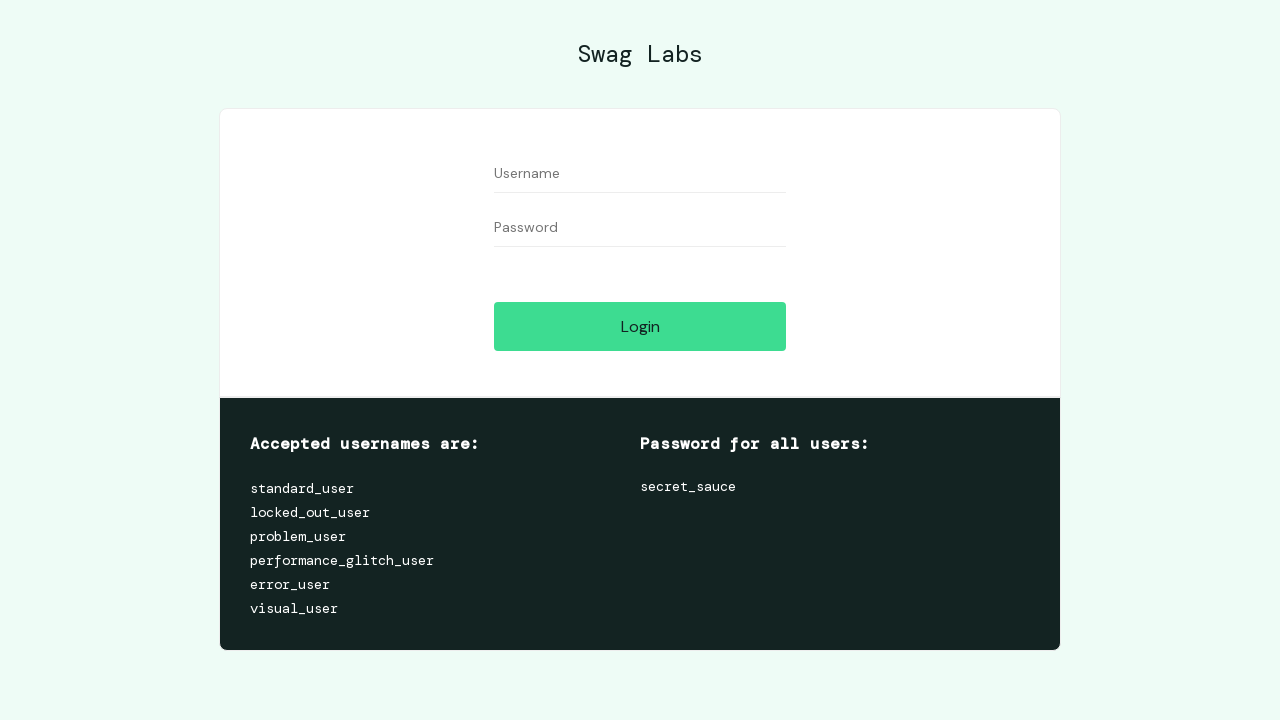

Clicked the login action button at (640, 326) on .btn_action
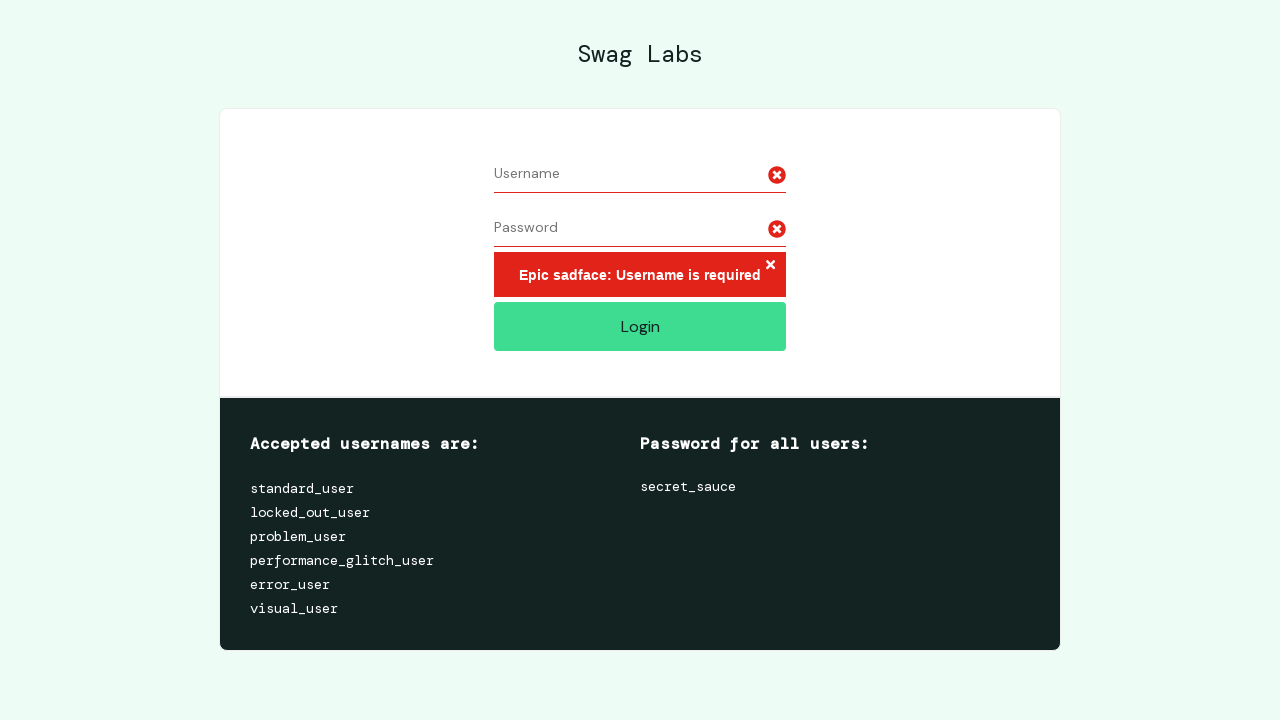

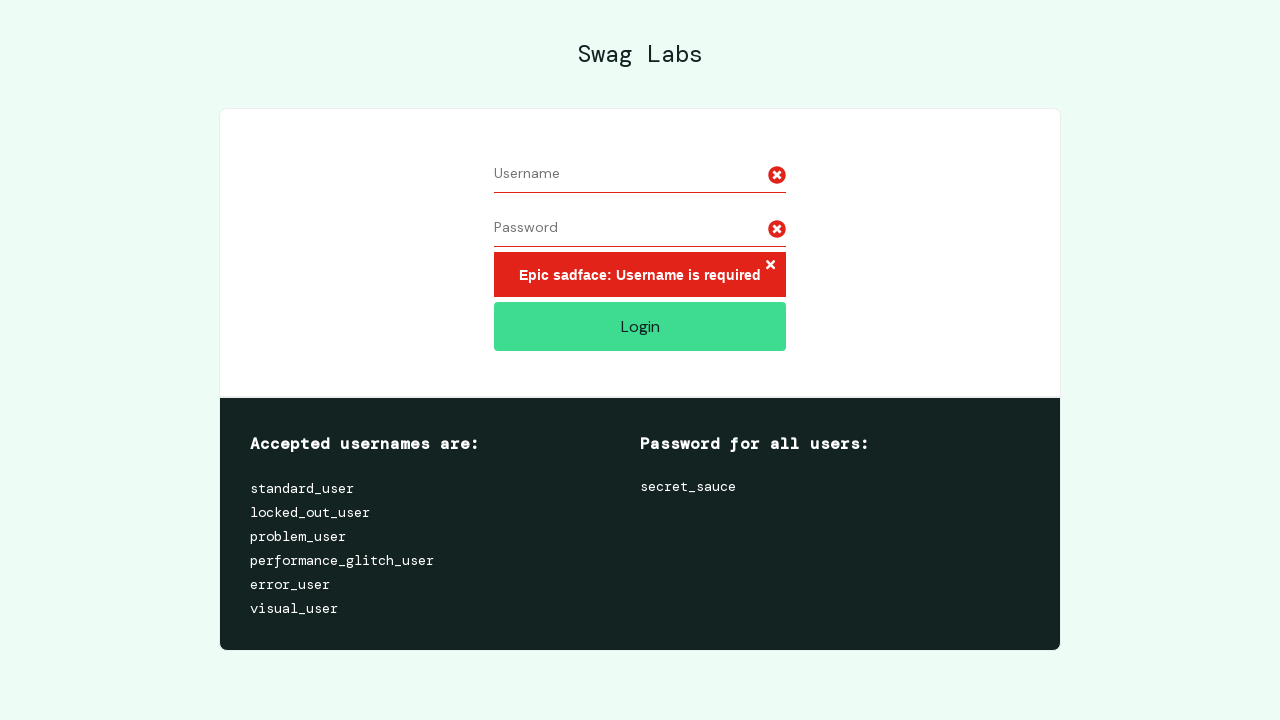